Tests page scrolling functionality by scrolling to a name field and filling in name and date fields

Starting URL: http://formy-project.herokuapp.com/scroll

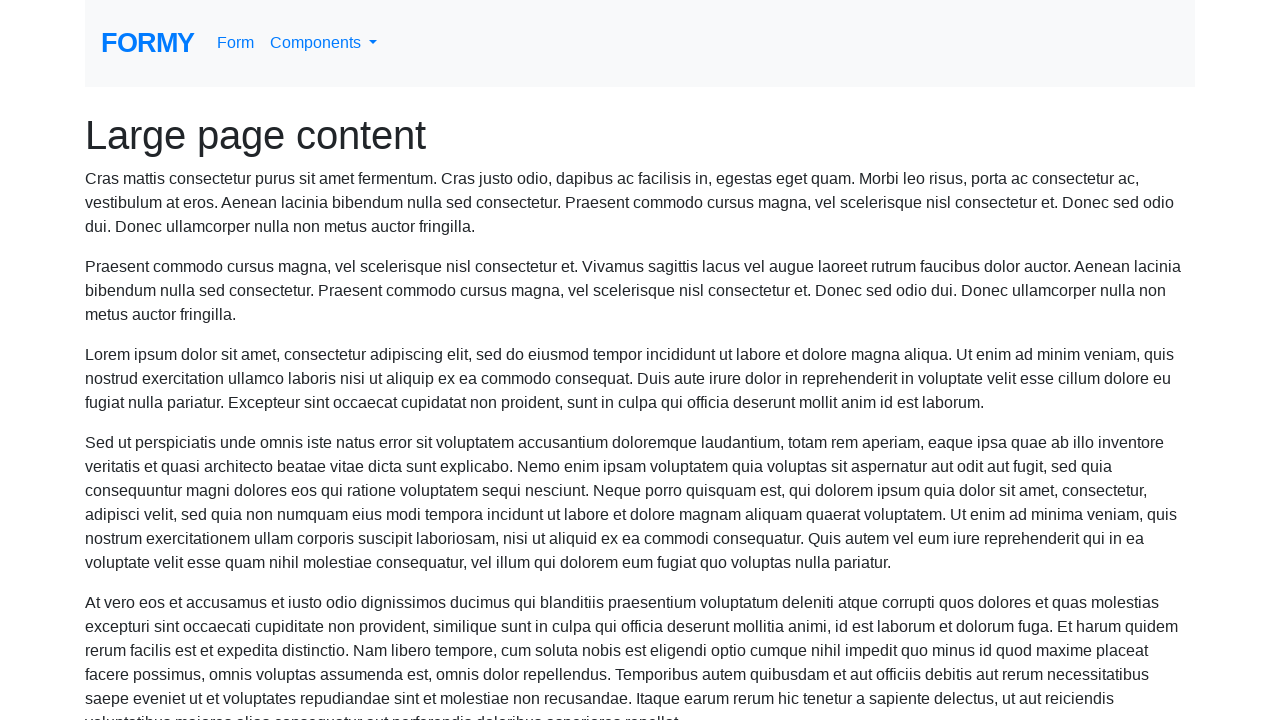

Located name field element
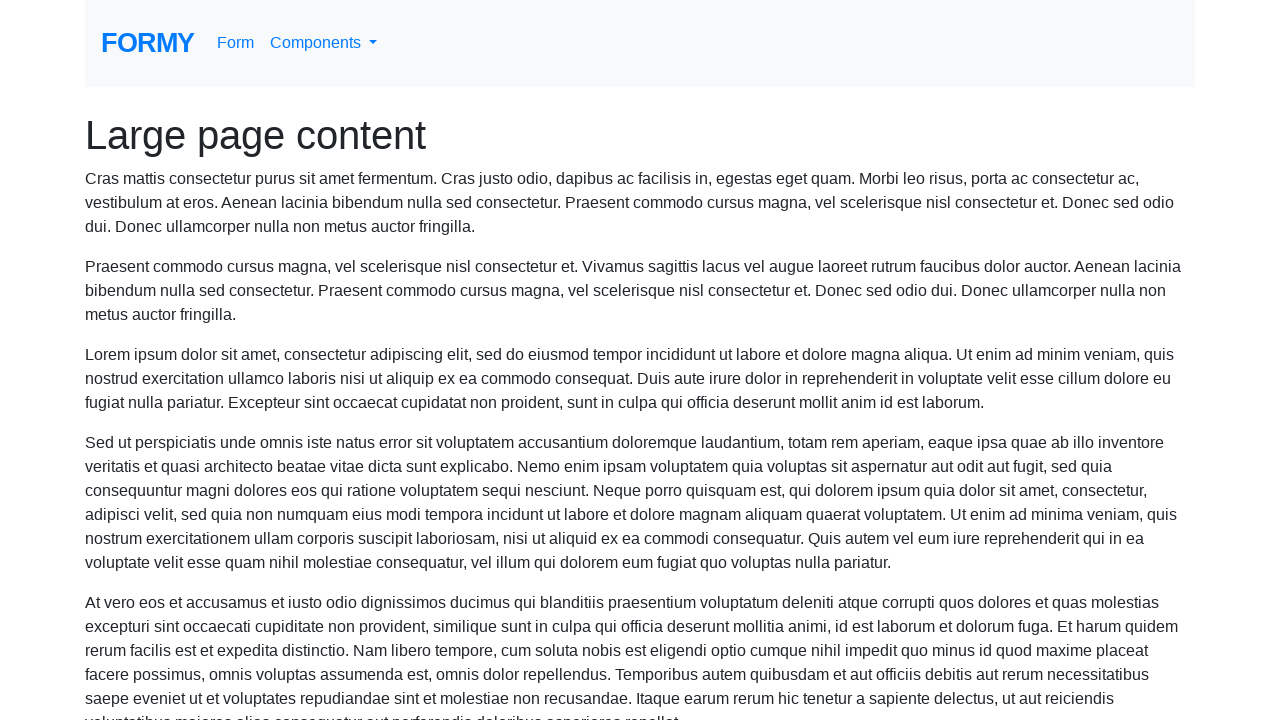

Scrolled name field into view
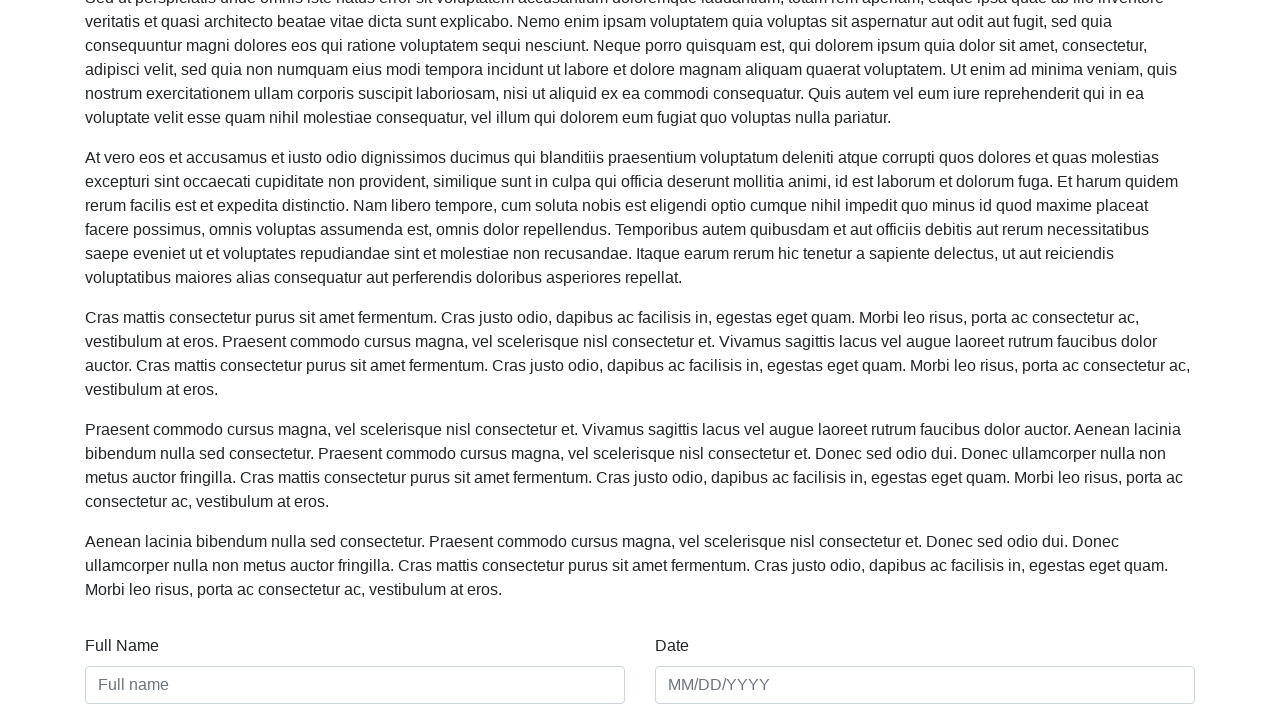

Filled name field with 'John Doe' on #name
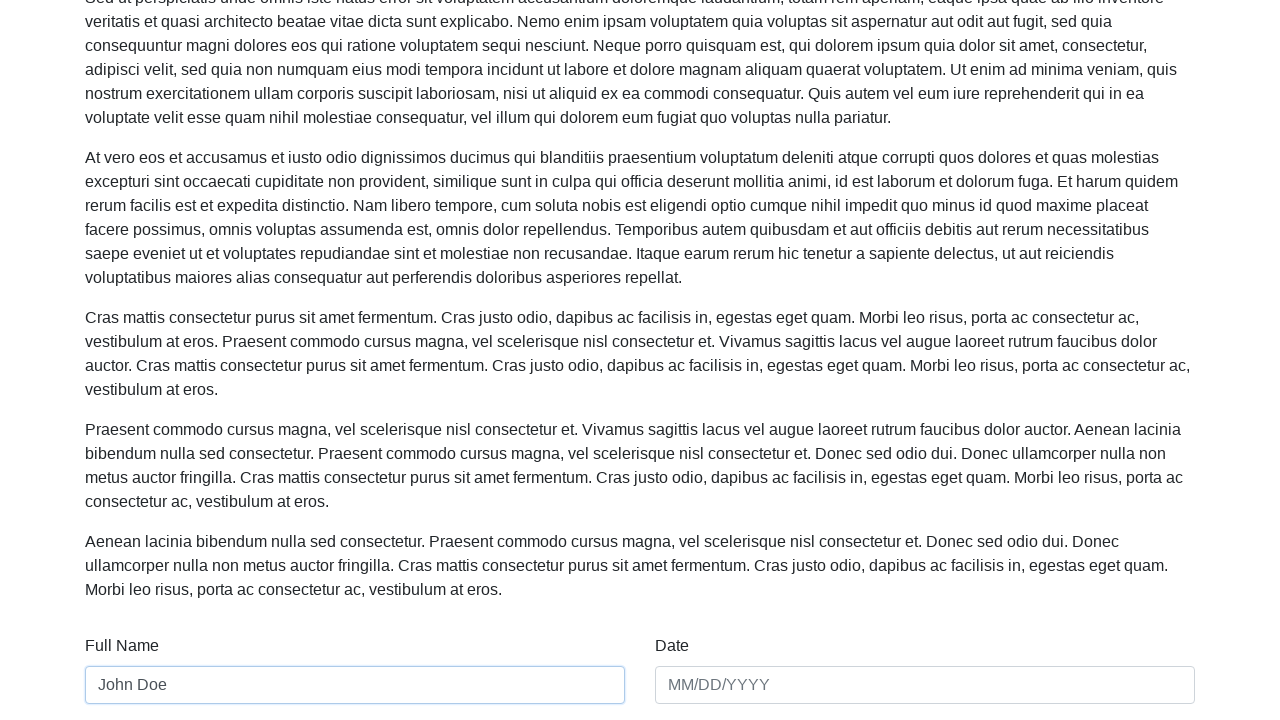

Filled date field with '05/15/2030' on #date
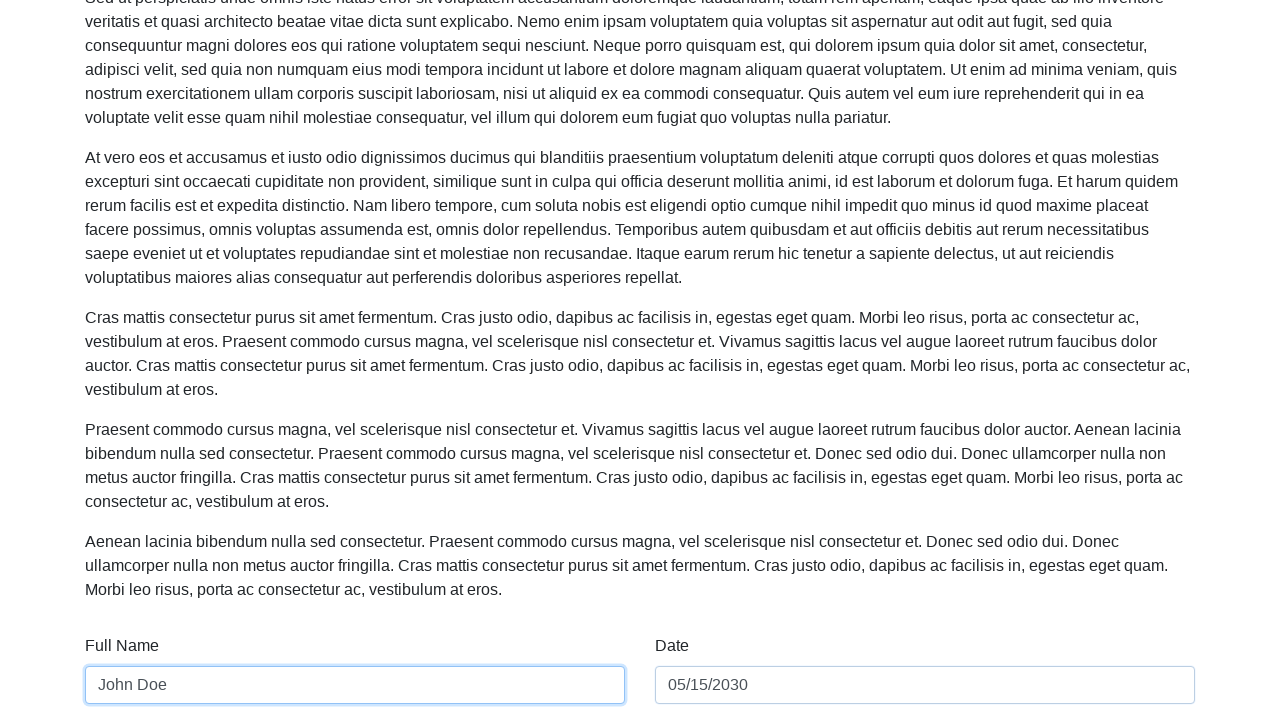

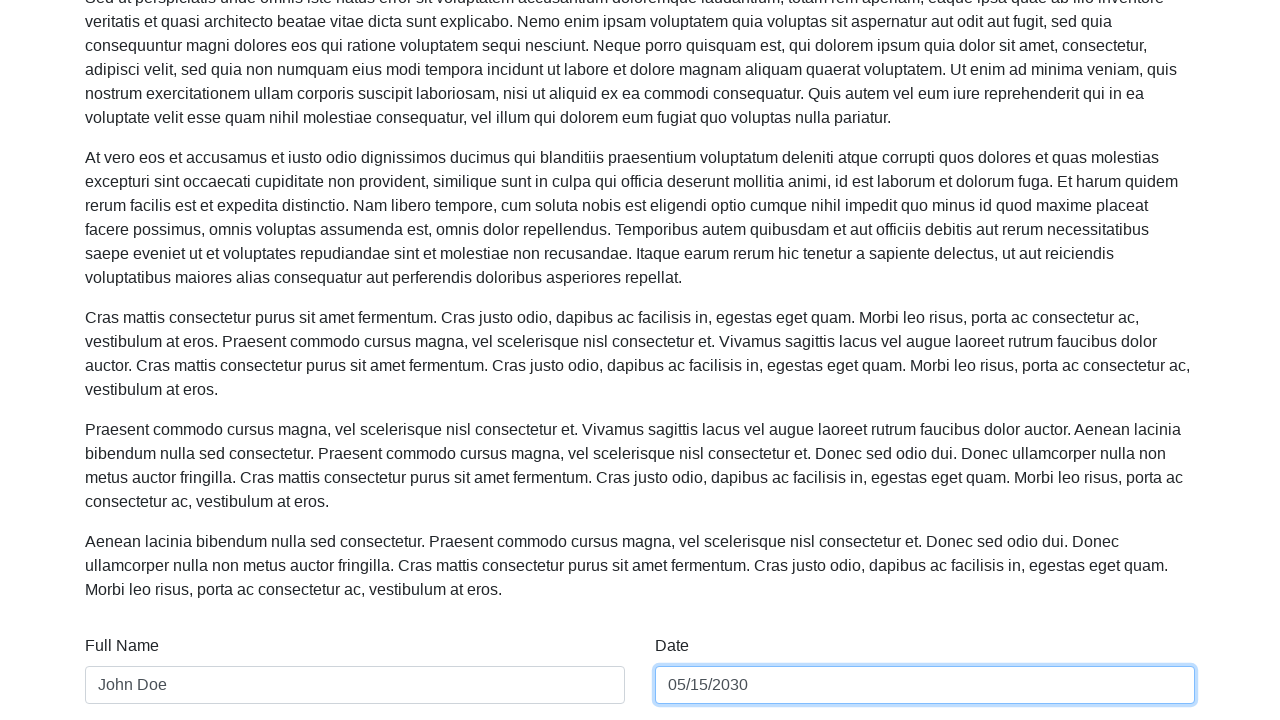